Tests different types of JavaScript alerts by clicking on tabs to trigger simple alert, confirmation dialog, and prompt dialog with text input

Starting URL: http://demo.automationtesting.in/Alerts.html

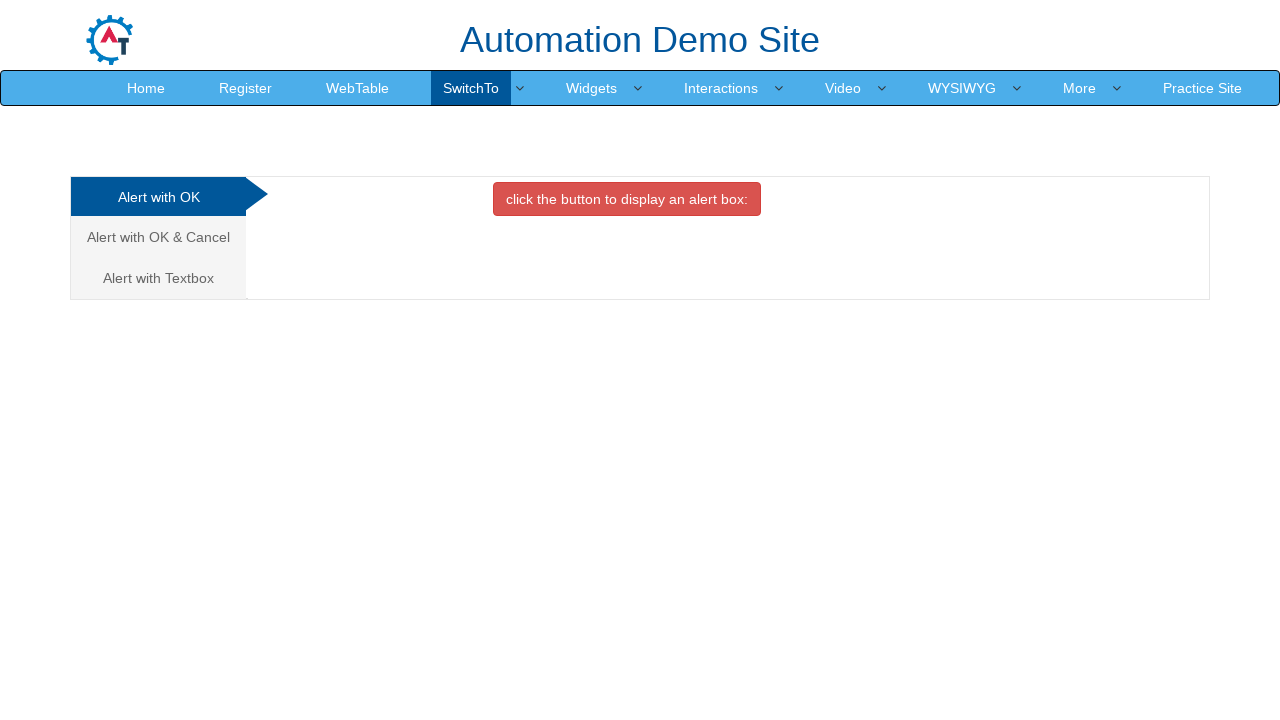

Clicked on first alert tab (Simple Alert) at (158, 197) on xpath=//a[@class='analystic']
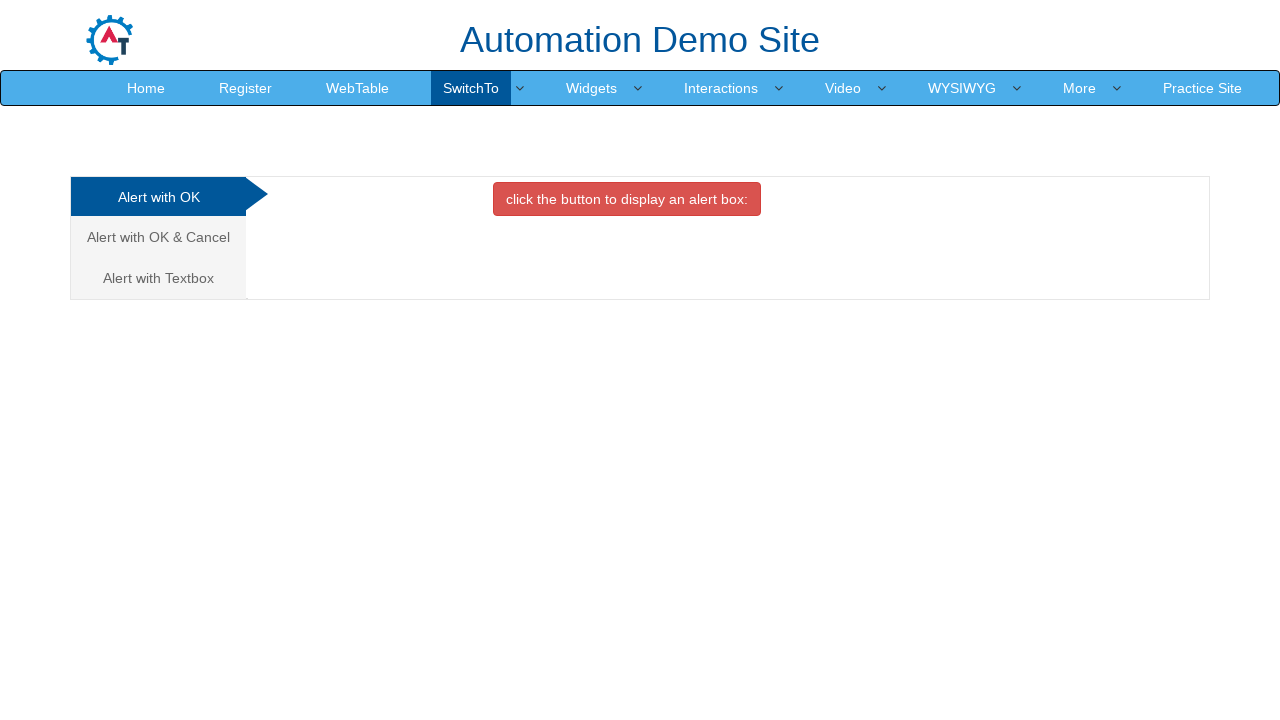

Clicked button to trigger simple alert at (627, 199) on xpath=//button[@class='btn btn-danger']
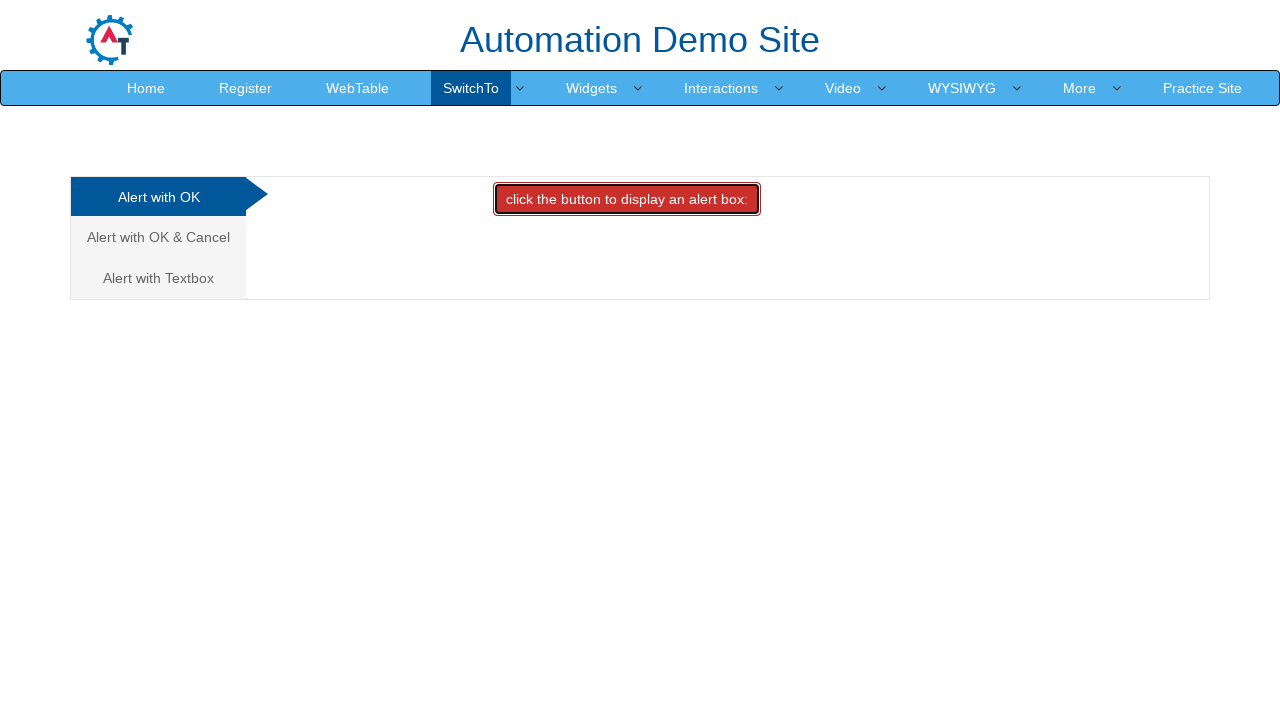

Accepted simple alert dialog
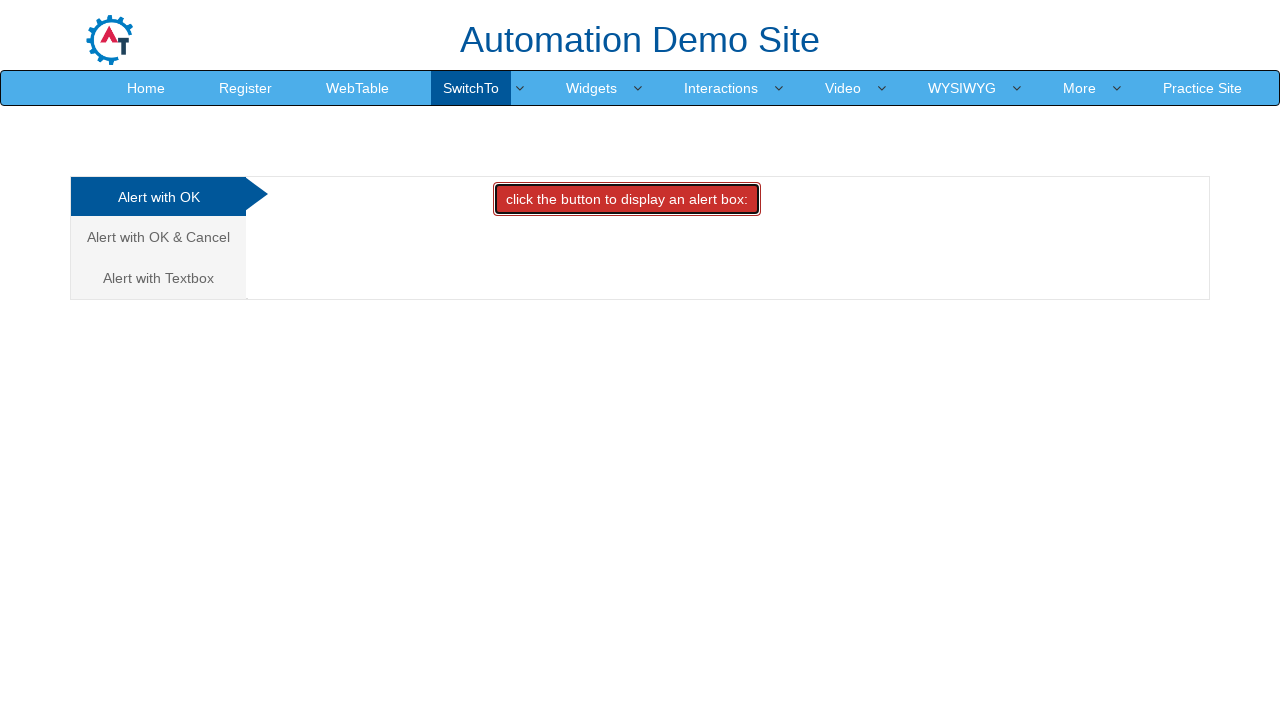

Clicked on second alert tab (Confirmation Dialog) at (158, 237) on (//a[@class='analystic'])[2]
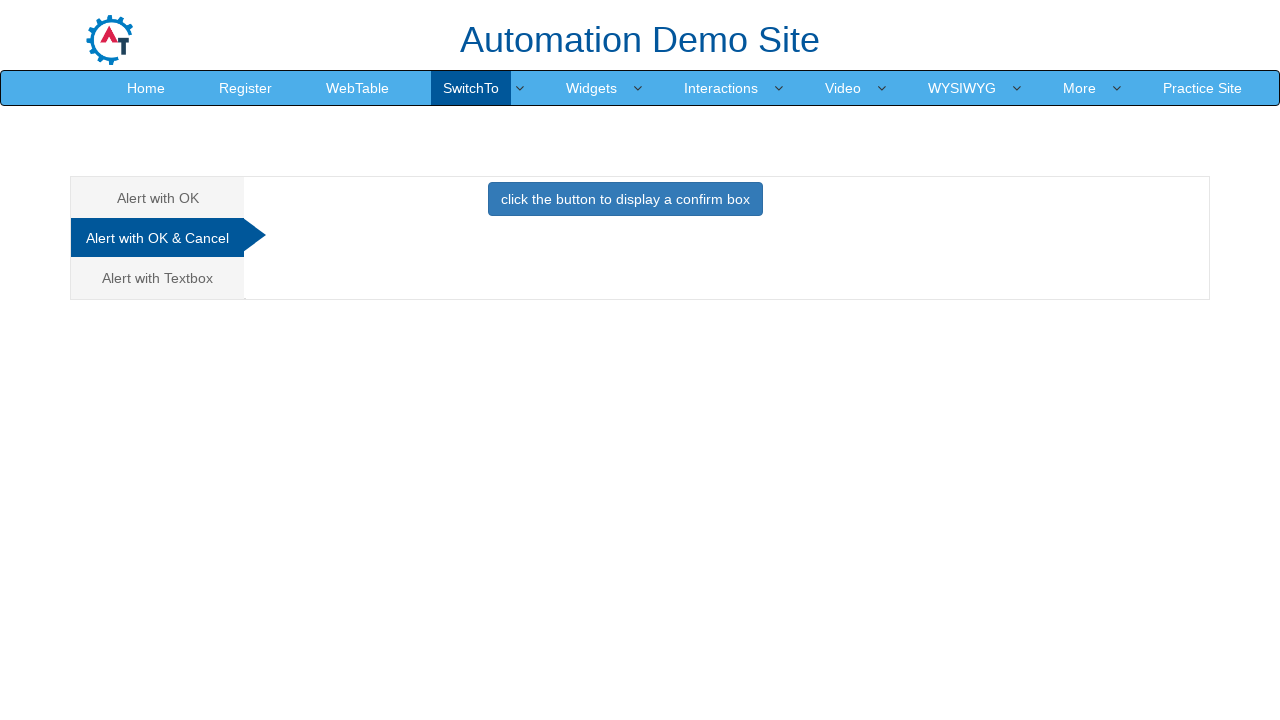

Clicked button to trigger confirmation dialog at (625, 199) on xpath=//button[@class='btn btn-primary']
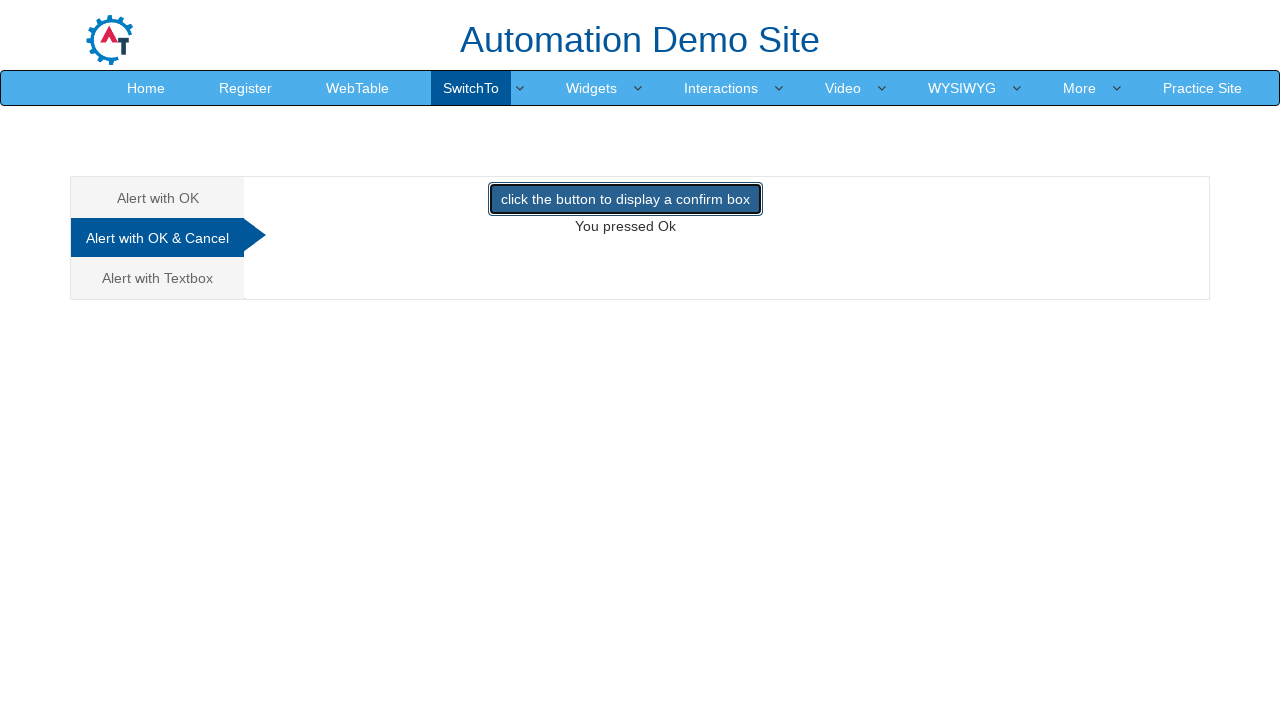

Dismissed confirmation dialog
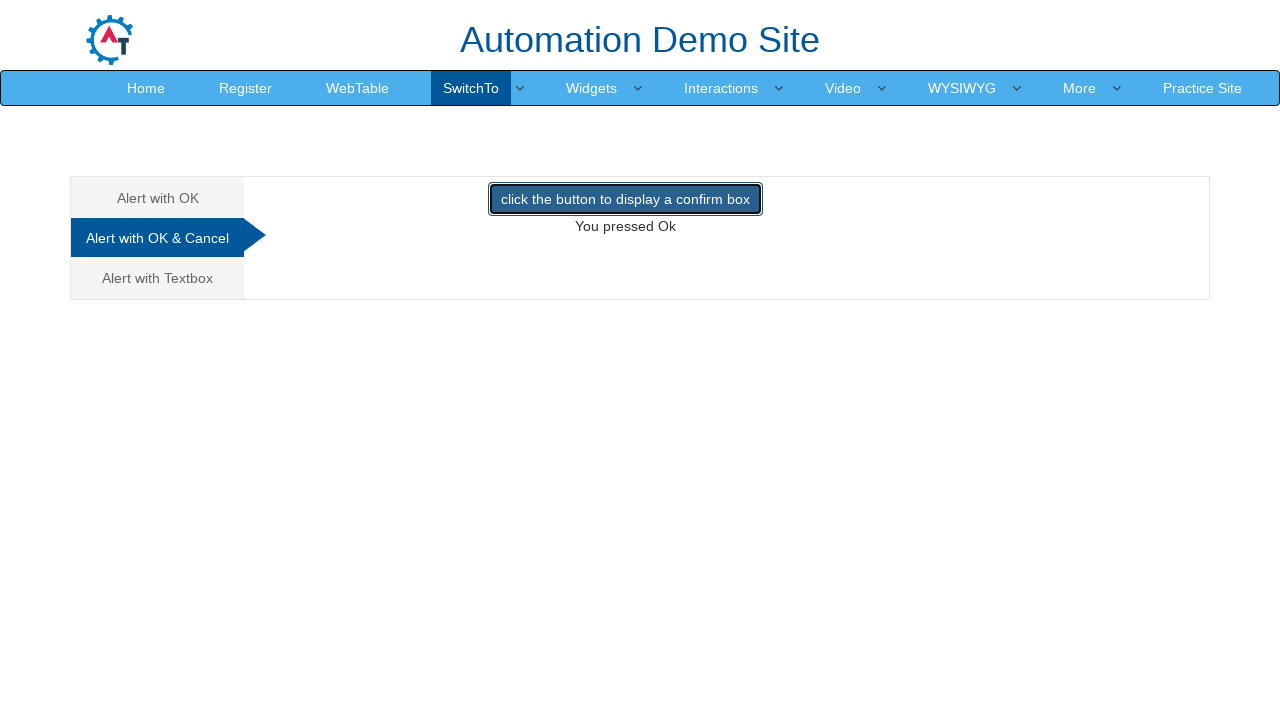

Clicked on third alert tab (Prompt Dialog) at (158, 278) on (//a[@class='analystic'])[3]
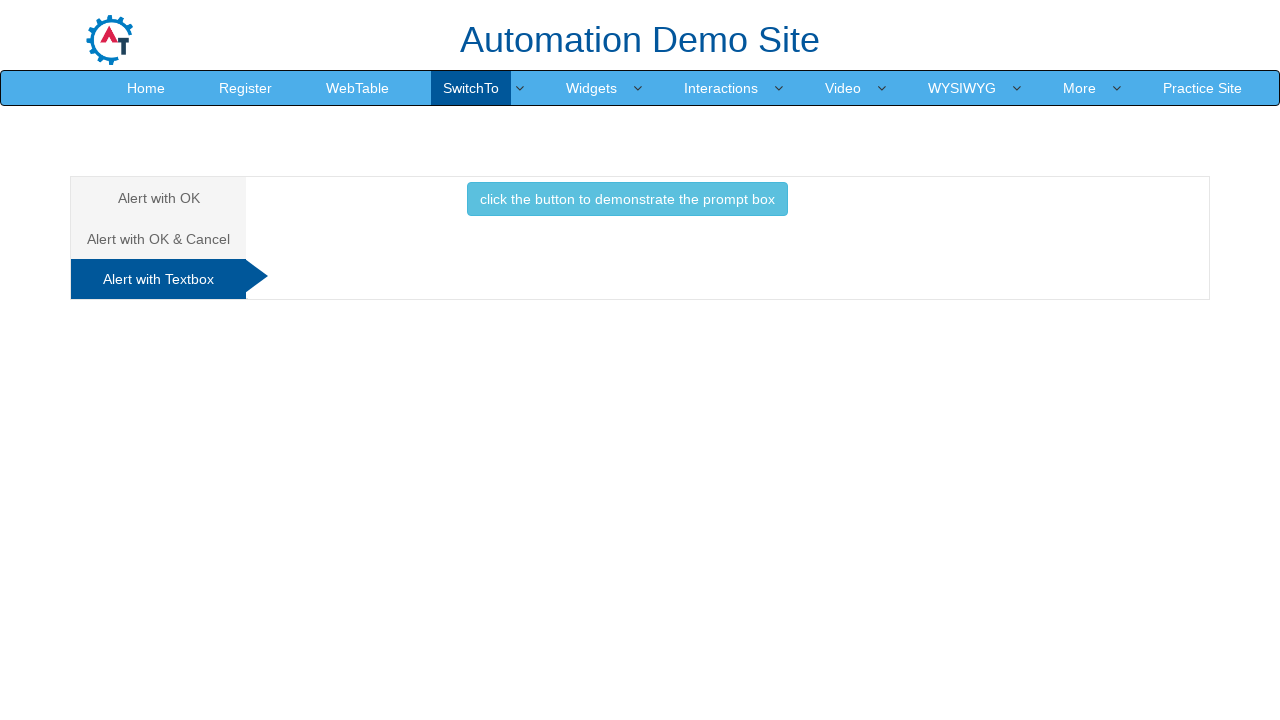

Clicked button to trigger prompt dialog at (627, 199) on xpath=//button[@class='btn btn-info']
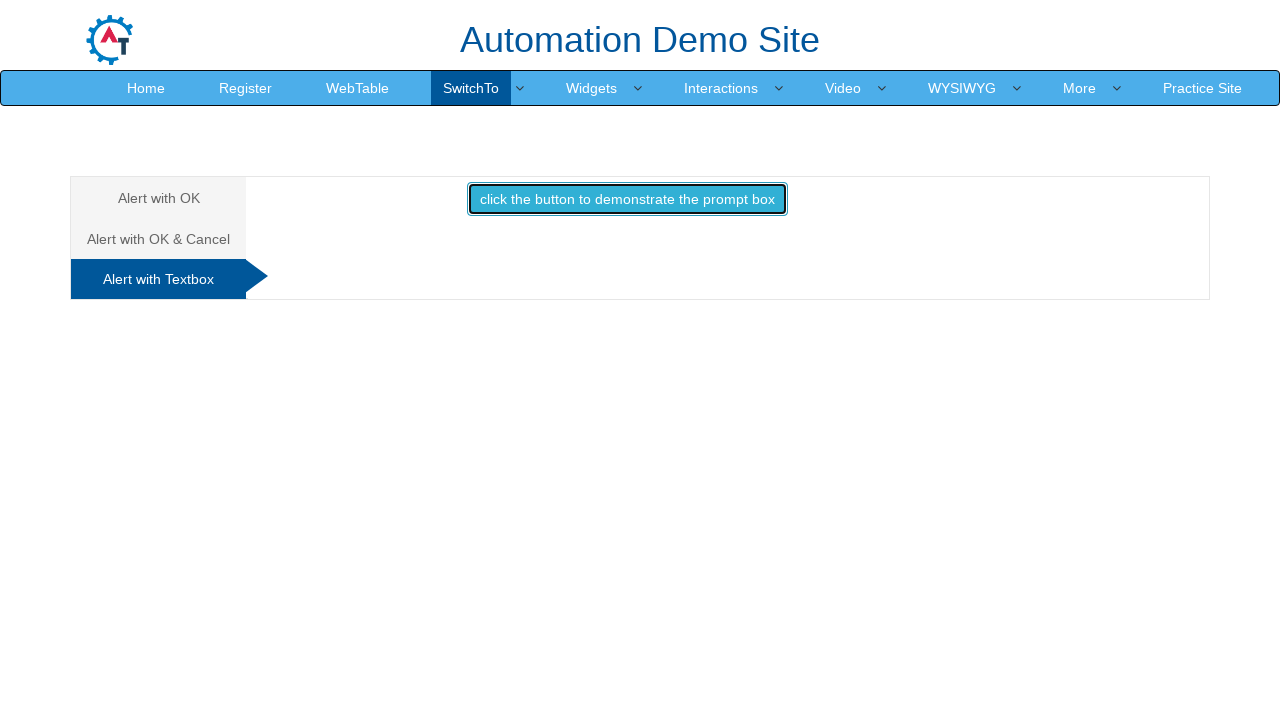

Entered 'Vani' in prompt dialog and accepted
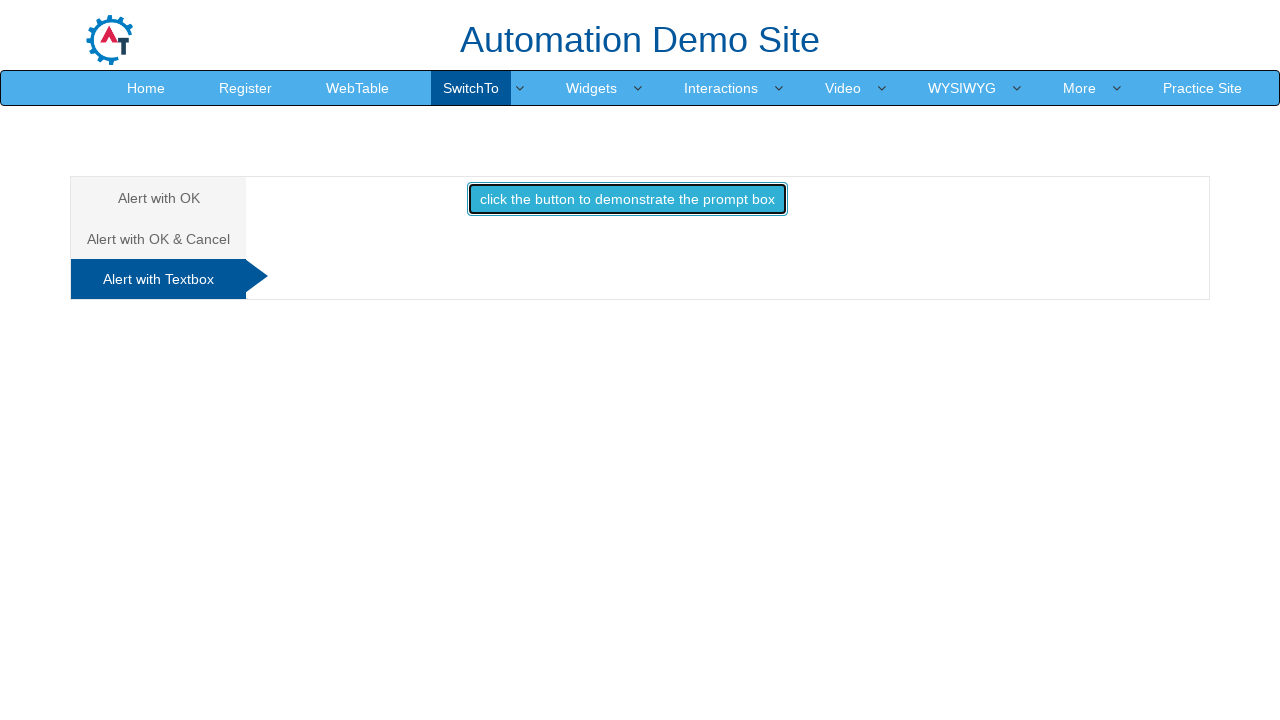

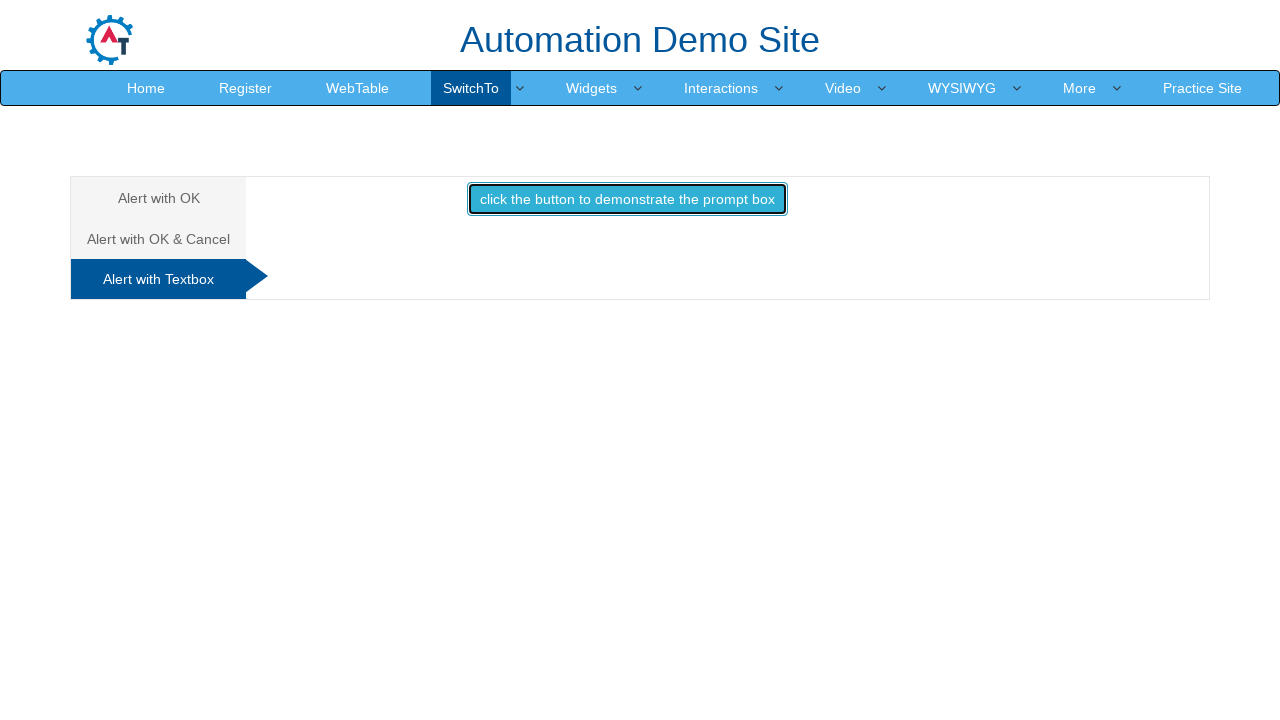